Tests form submission with various data types, filling multiple fields and verifying field validation states after submission

Starting URL: https://bonigarcia.dev/selenium-webdriver-java/data-types.html

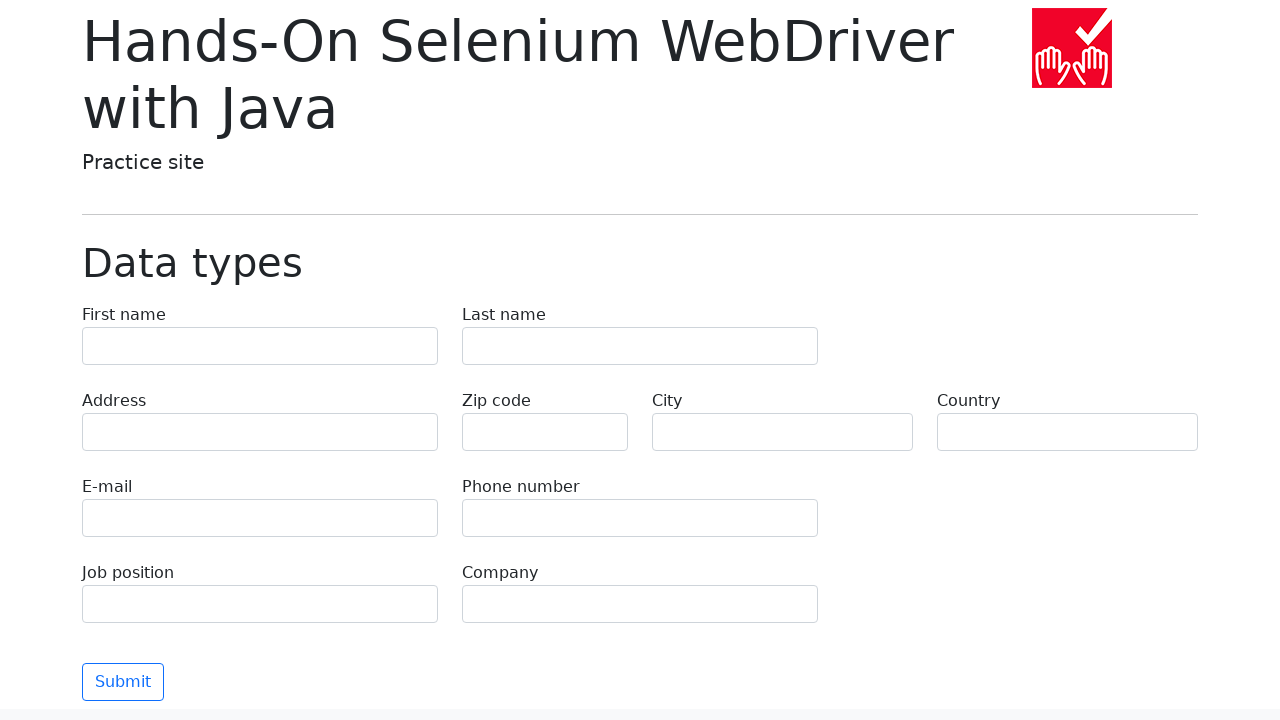

Filled first name field with 'Иван' on input[name='first-name']
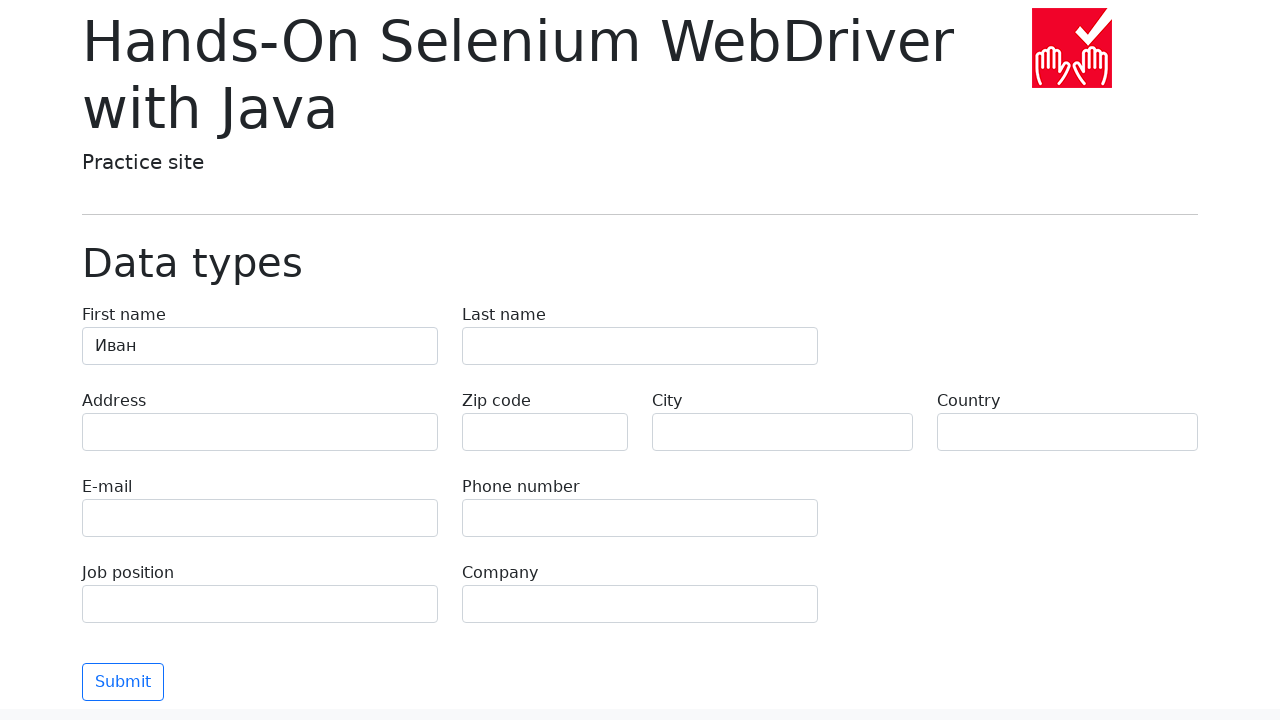

Filled last name field with 'Петров' on input[name='last-name']
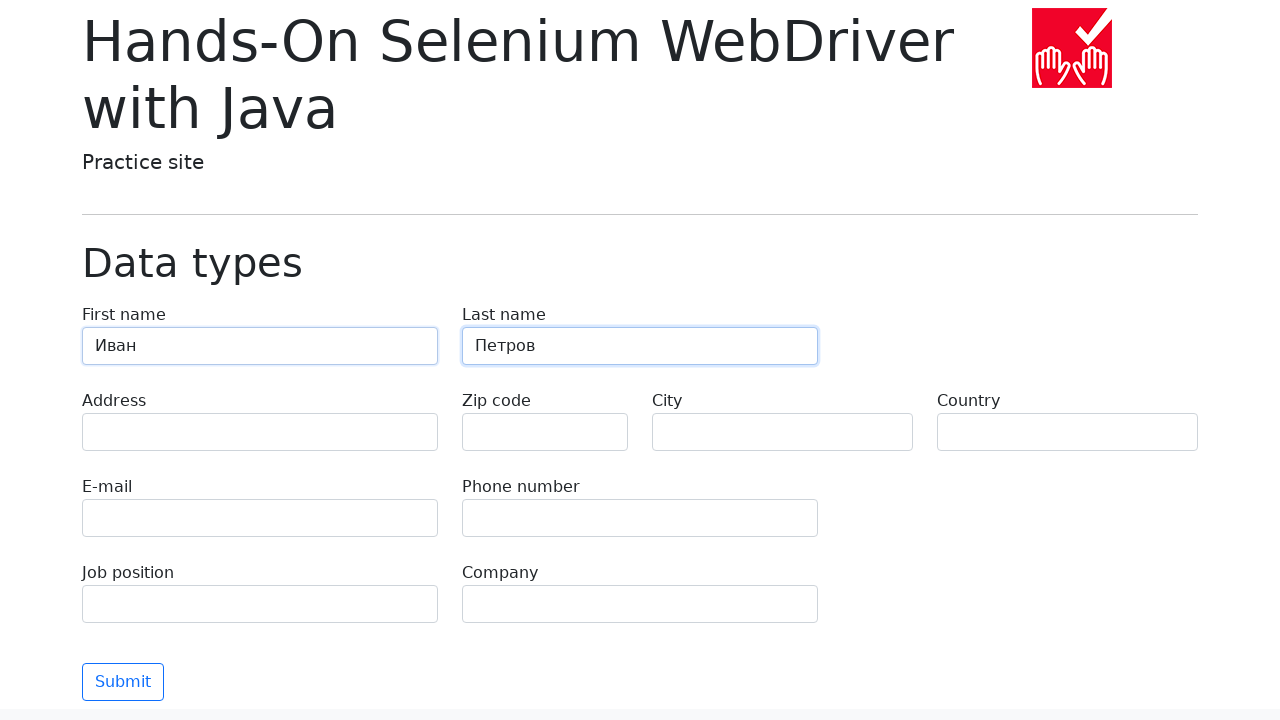

Filled address field with 'Ленина, 55-3' on input[name='address']
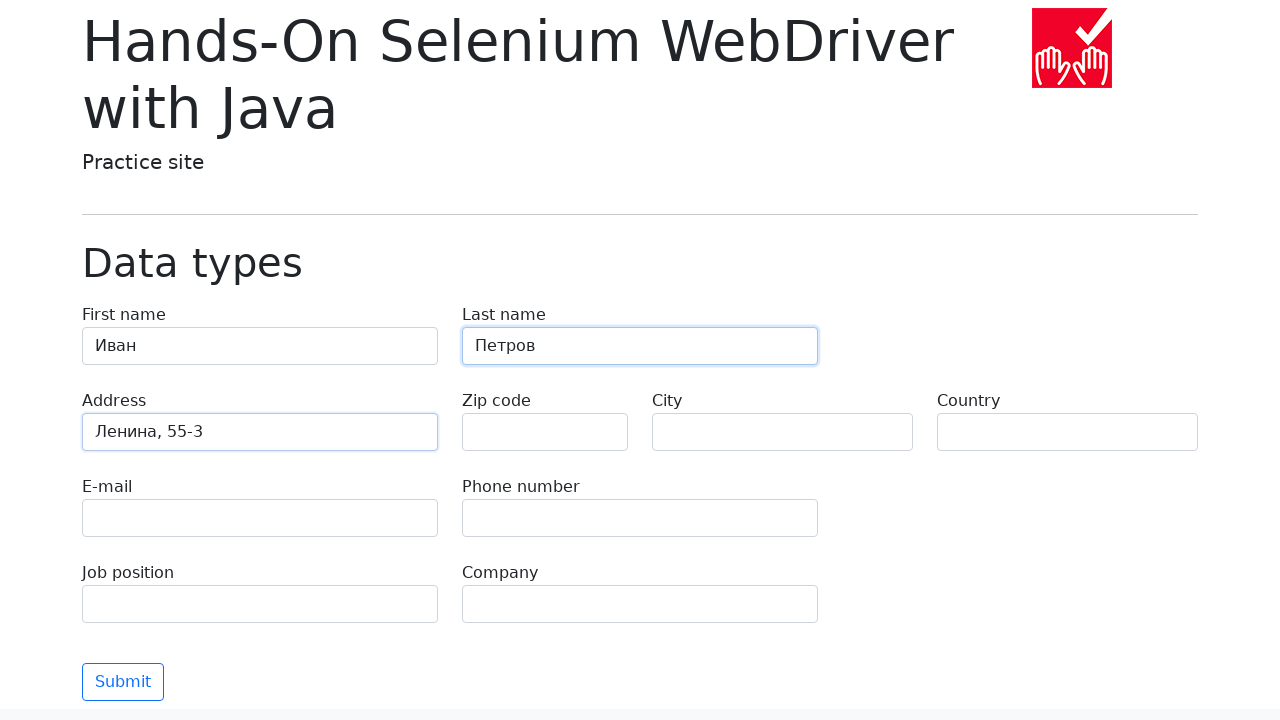

Filled email field with 'test@skypro.com' on input[name='e-mail']
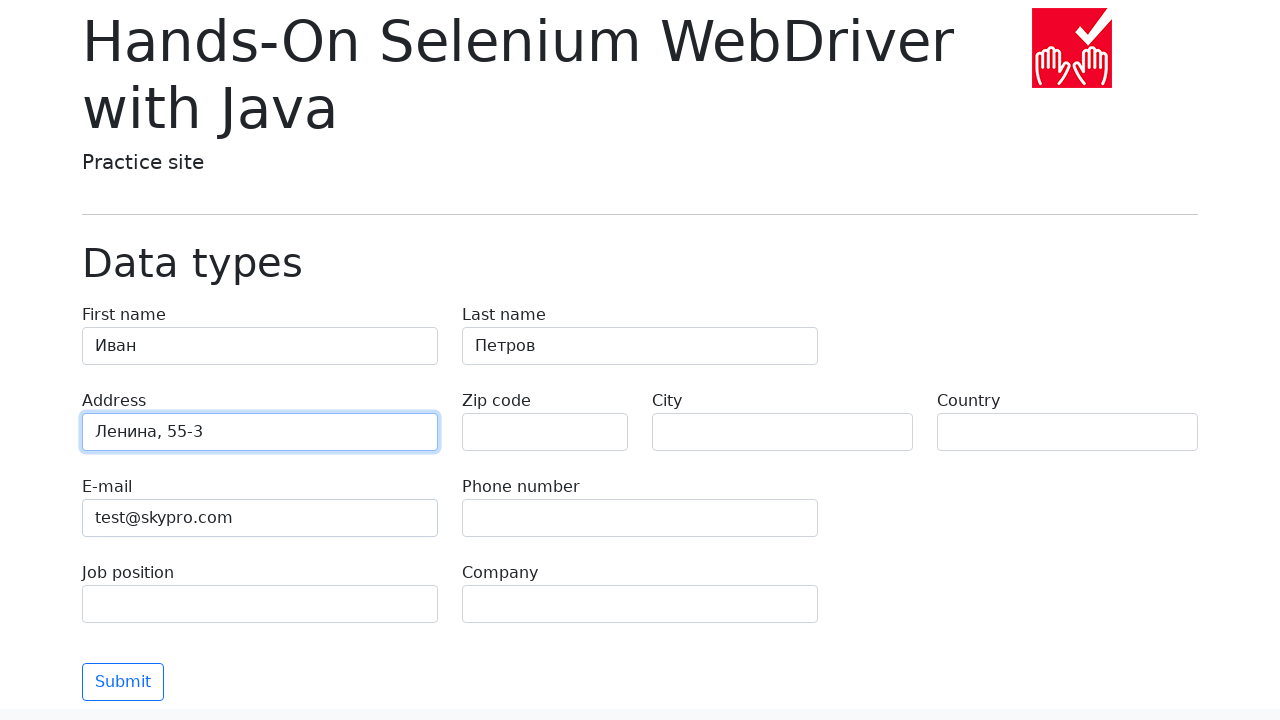

Filled phone field with '+7985899998787' on input[name='phone']
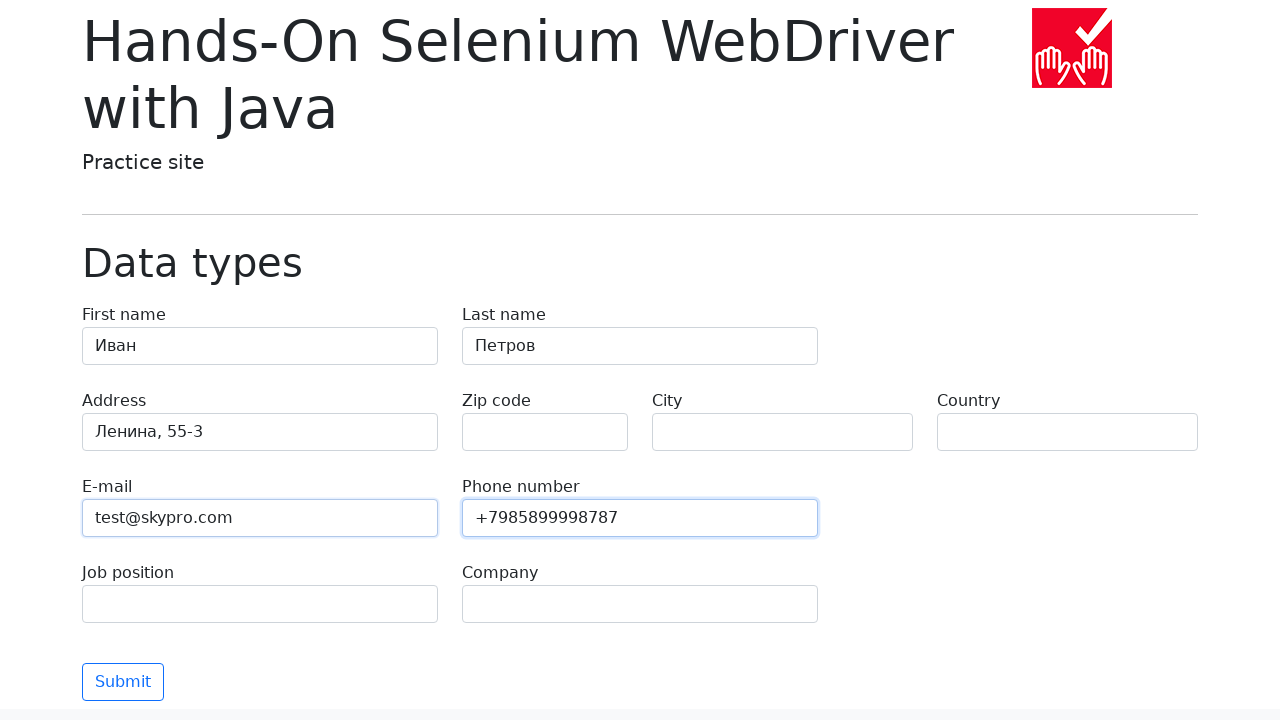

Left zip code field empty intentionally on input[name='zip-code']
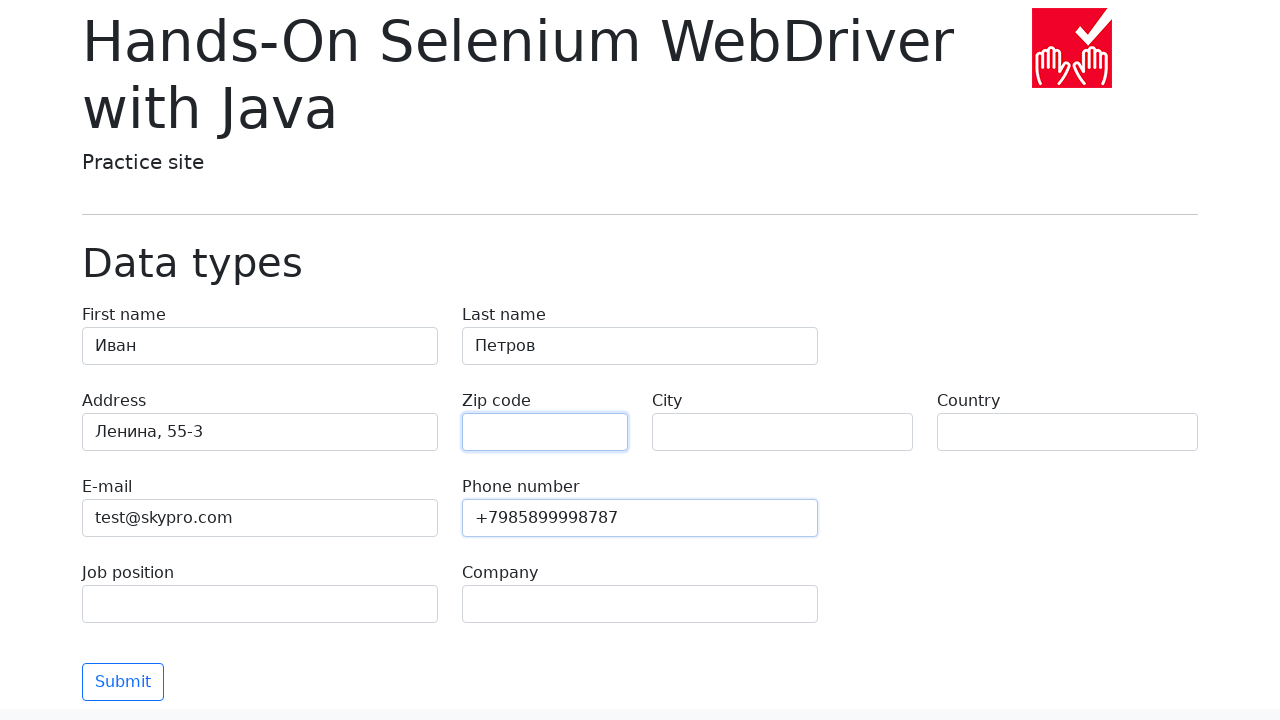

Filled city field with 'Москва' on input[name='city']
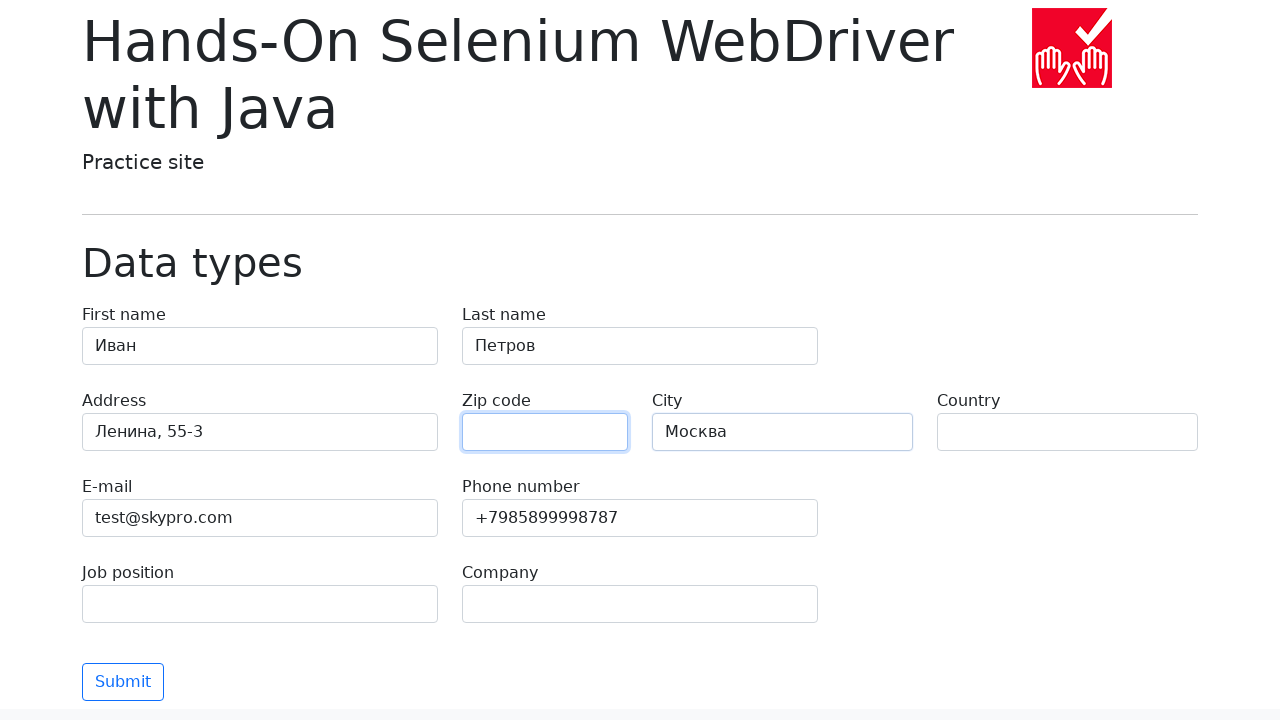

Filled country field with 'Россия' on input[name='country']
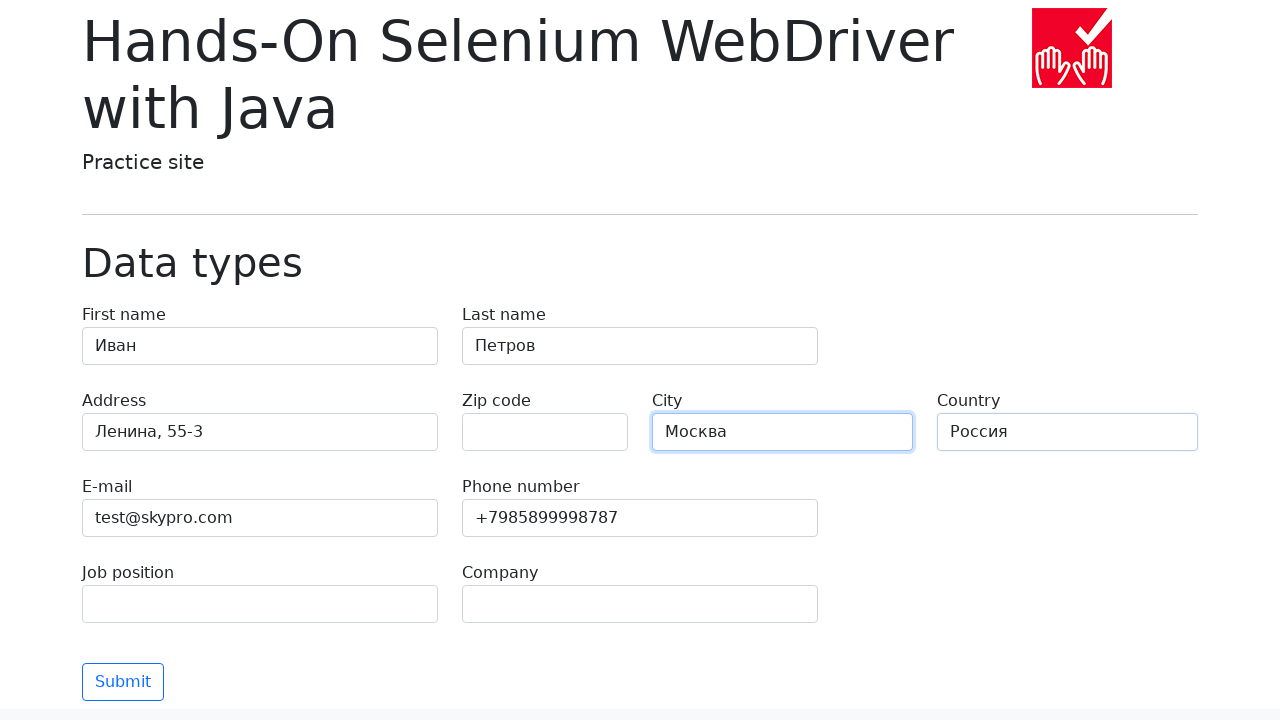

Filled job position field with 'QA' on input[name='job-position']
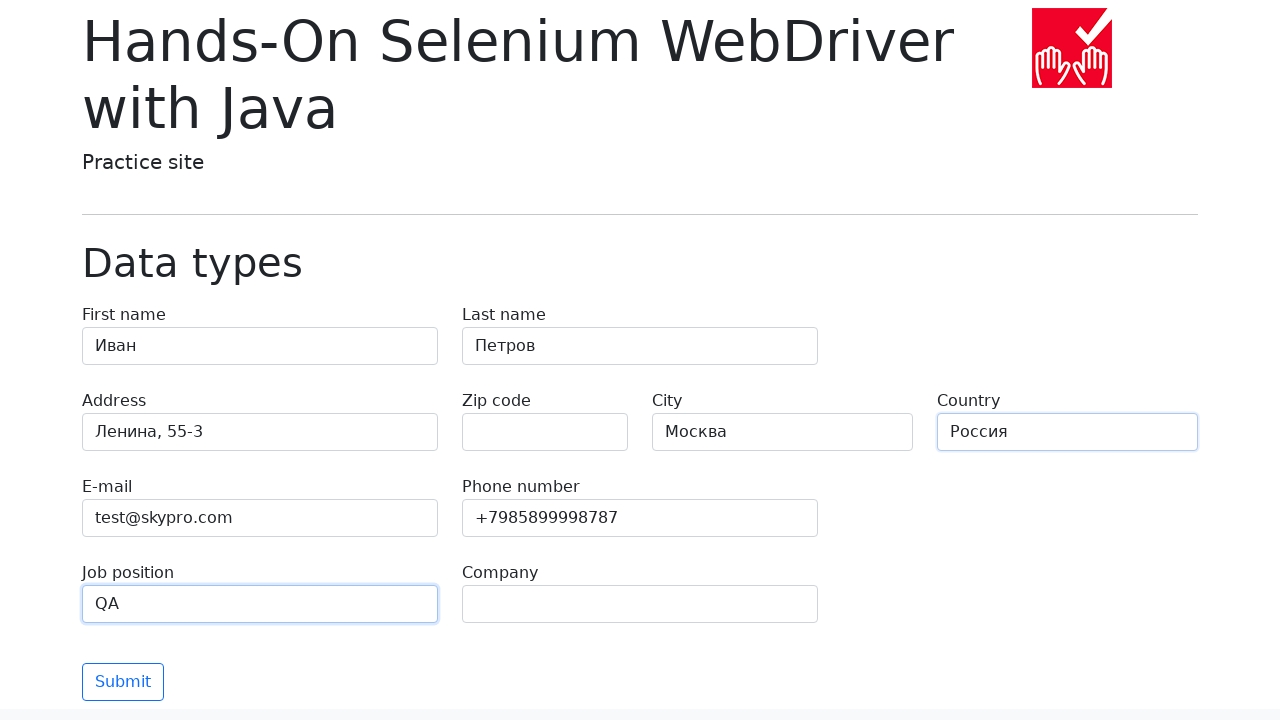

Filled company field with 'SkyPro' on input[name='company']
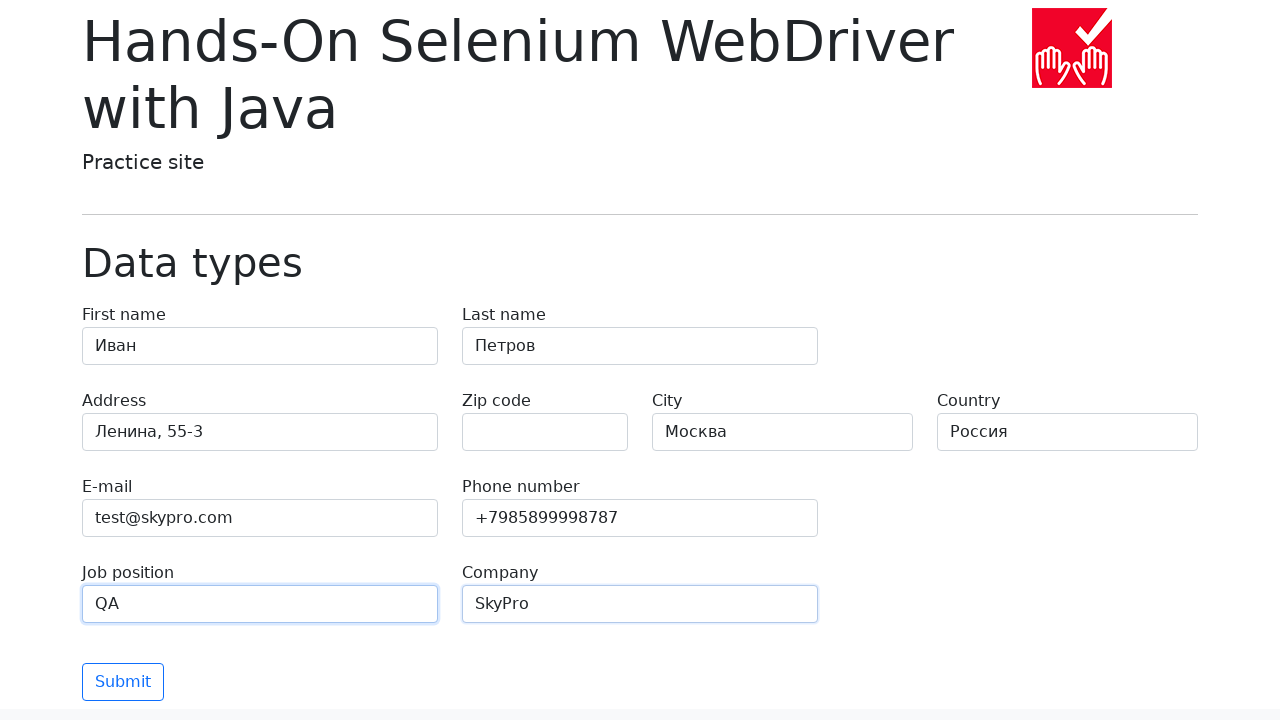

Located submit button
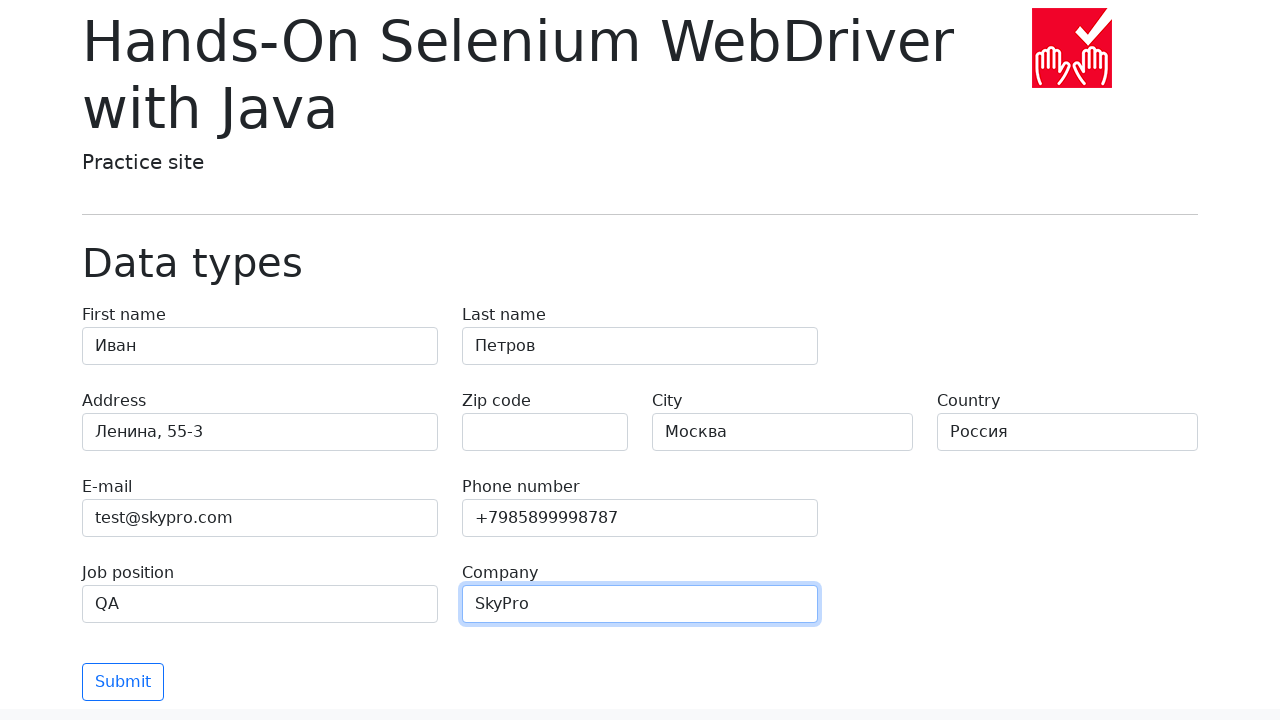

Scrolled submit button into view
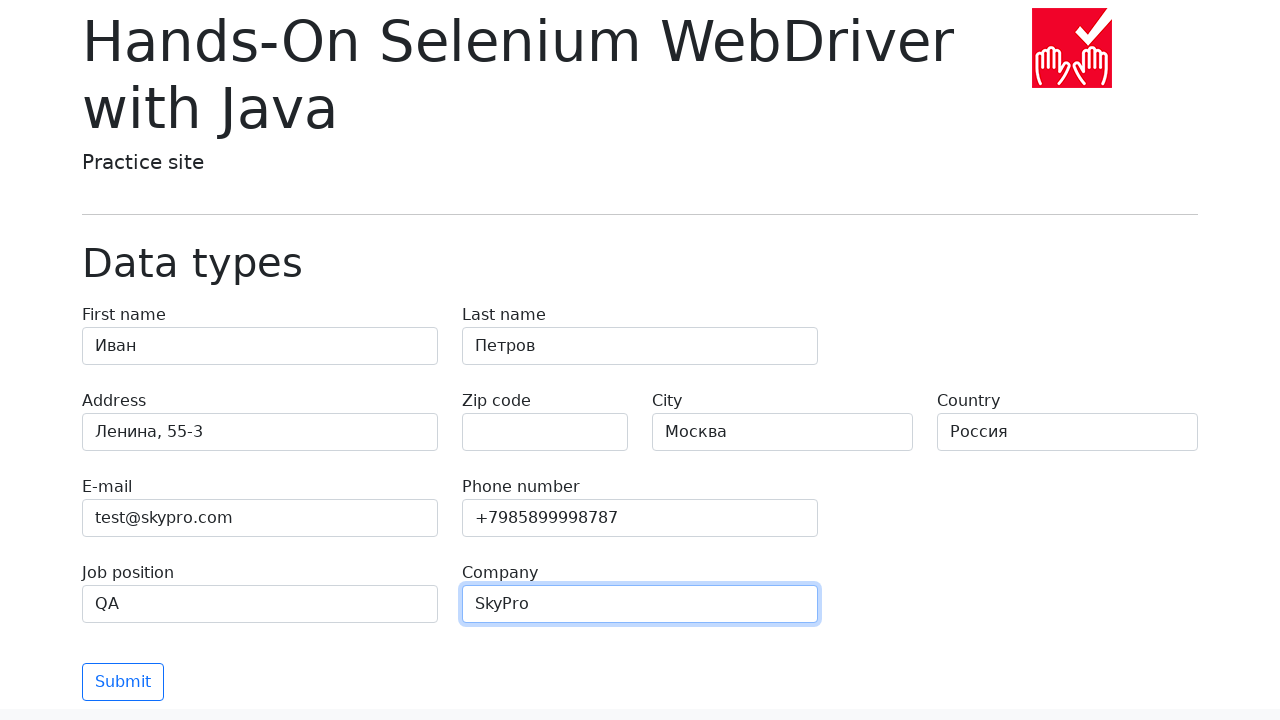

Clicked submit button to submit form at (123, 682) on button[type='submit']:has-text('Submit')
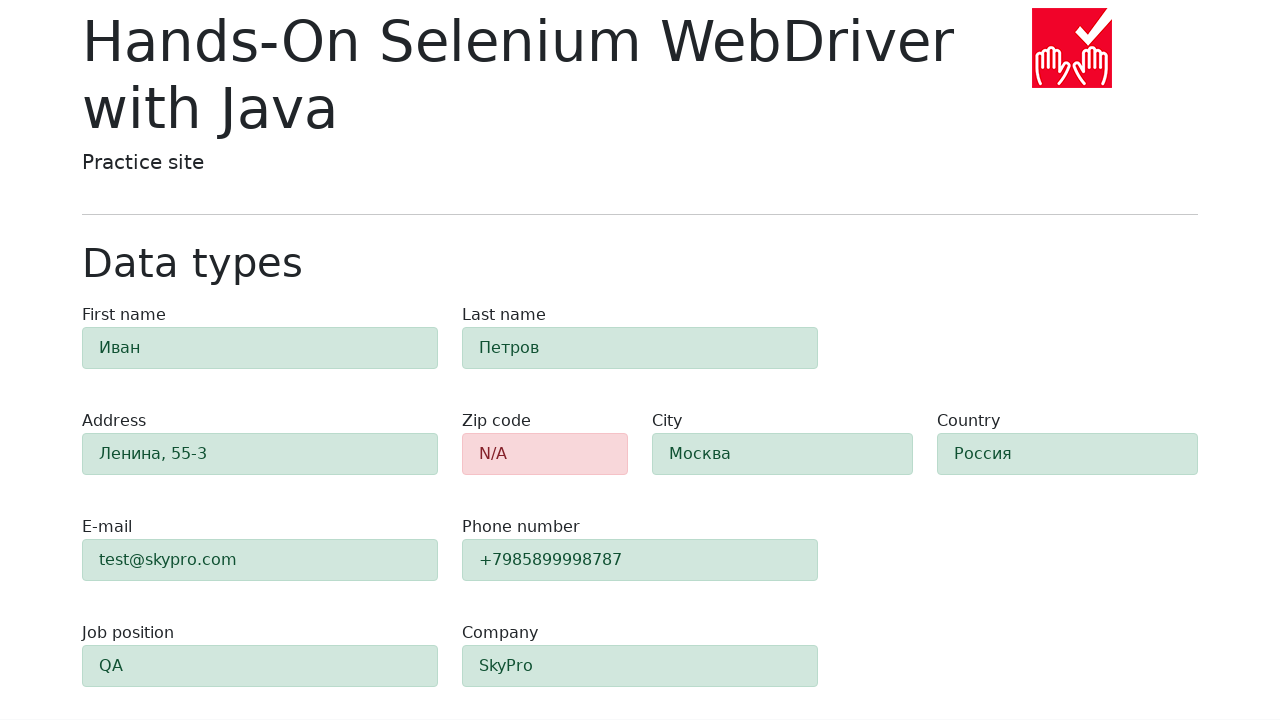

Validated that zip code field shows error state (alert-danger class)
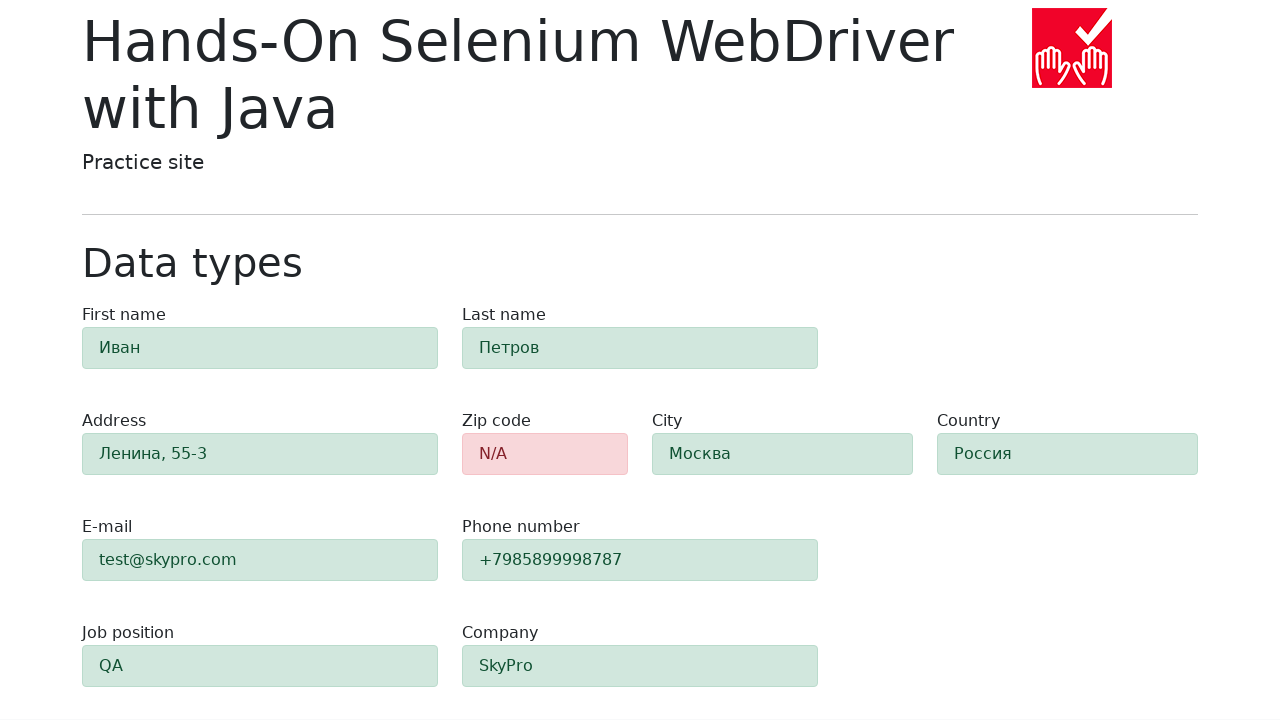

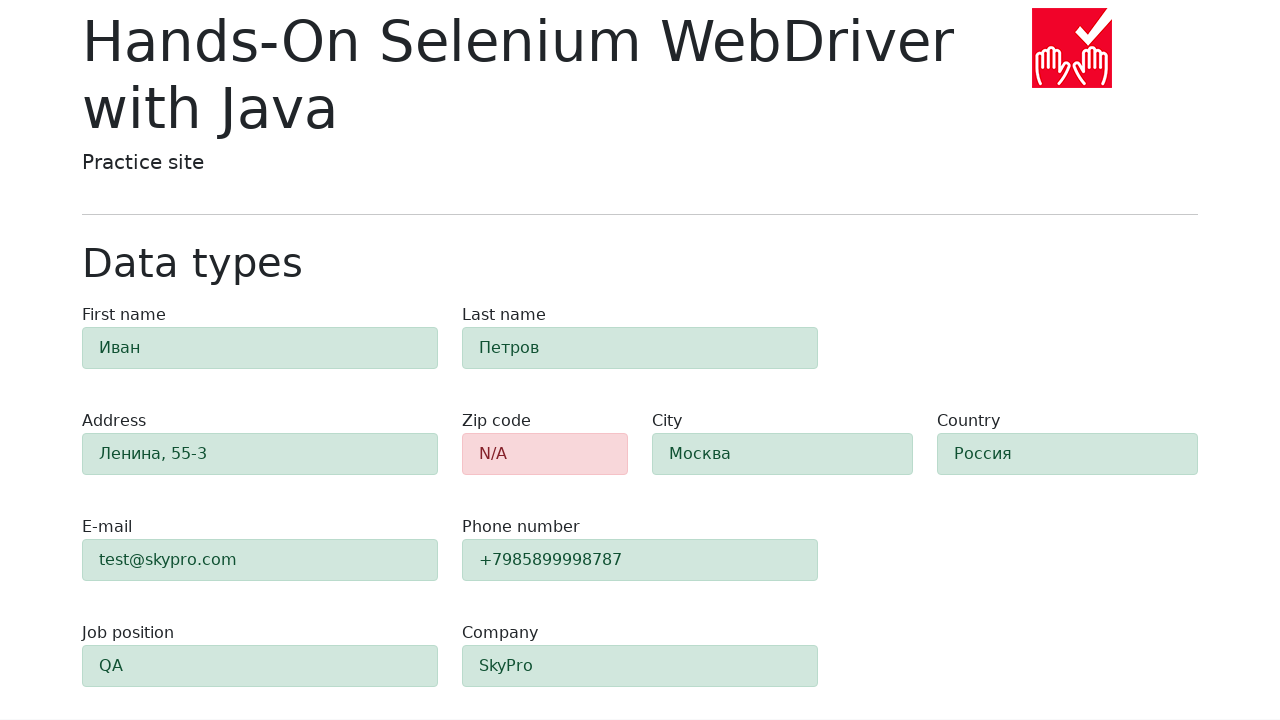